Tests a registration form by filling in first name, last name, and address fields, then clears the address field

Starting URL: http://demo.automationtesting.in/Register.html

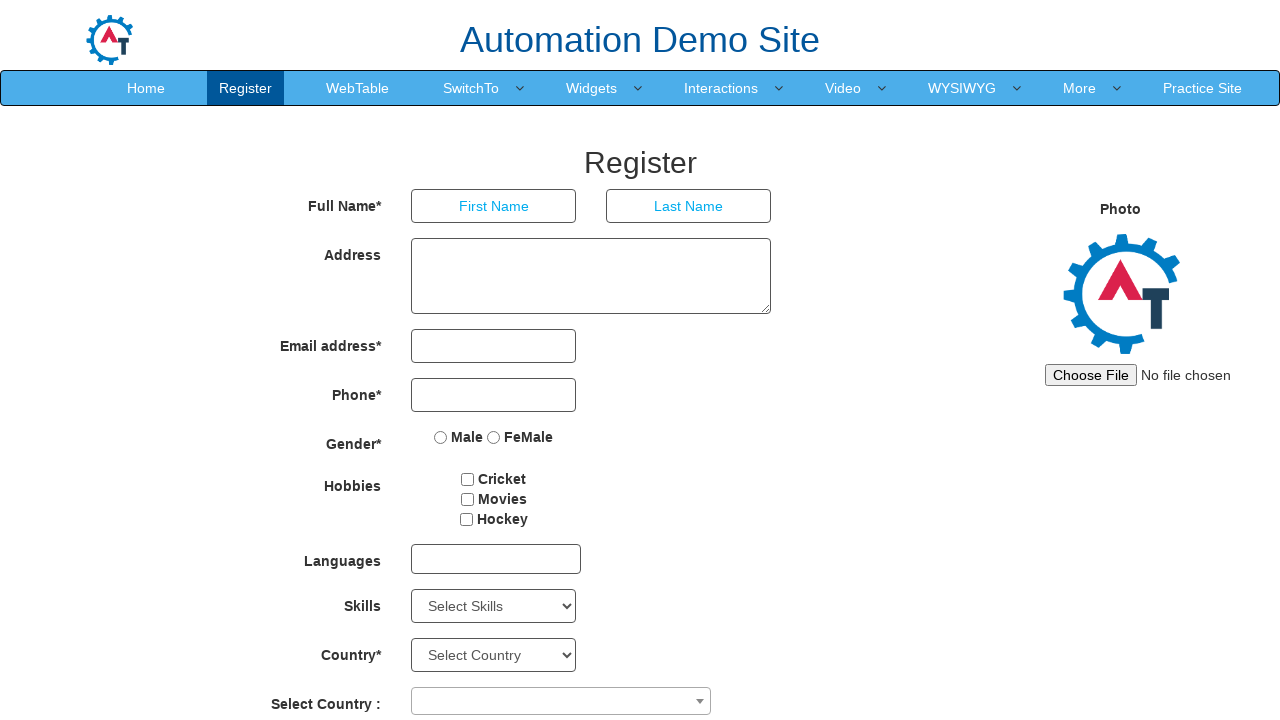

Filled first name field with 'MYFIRSTNAME' on input[placeholder='First Name']
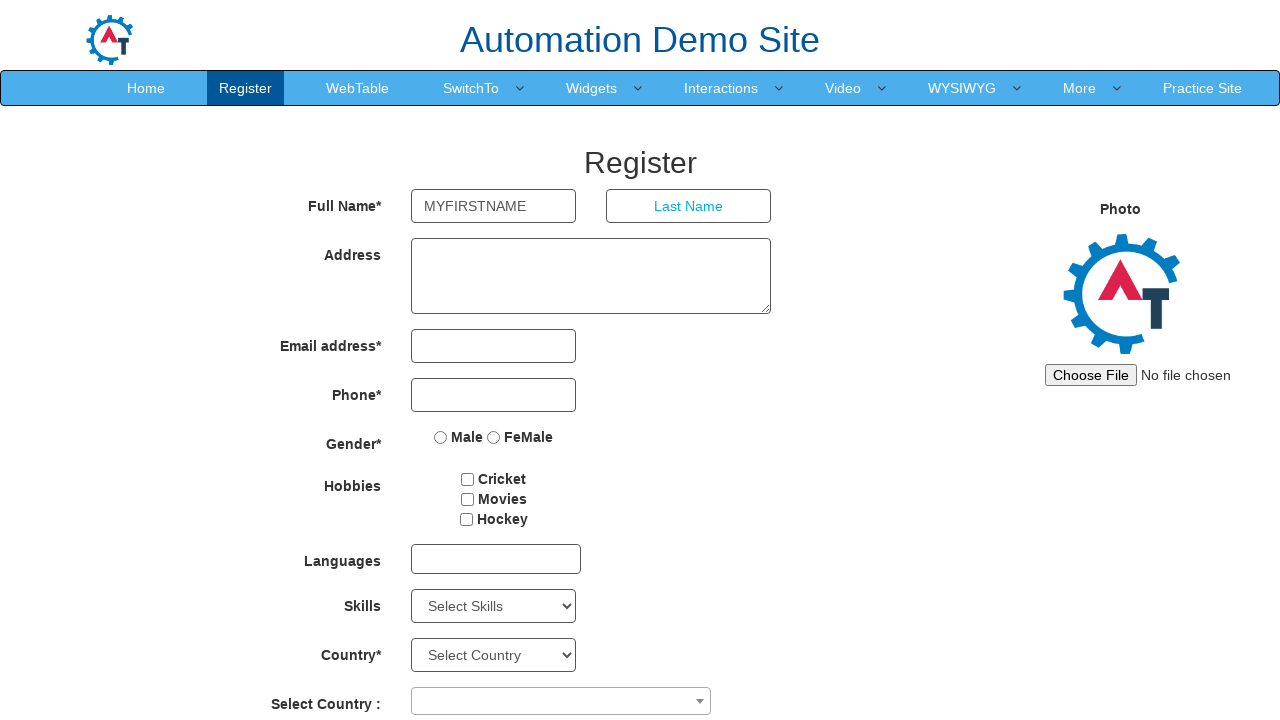

Filled last name field with 'MYLASTNAME' on input[placeholder='Last Name']
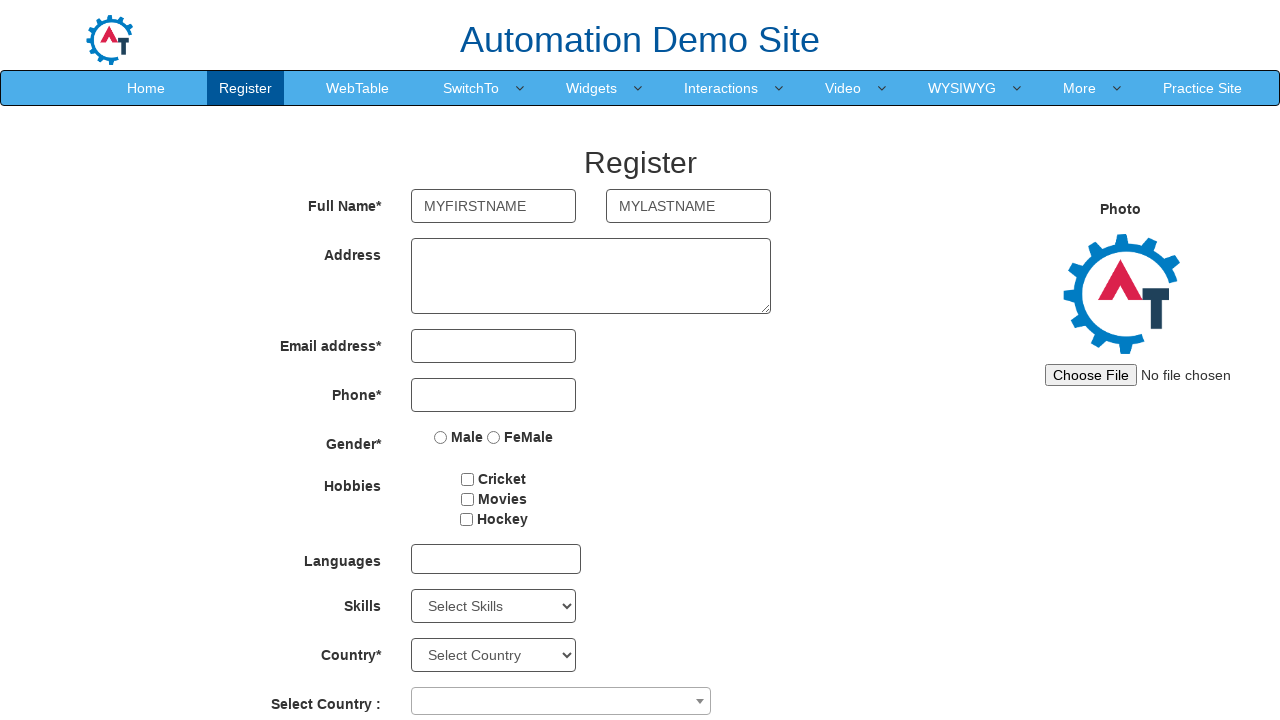

Filled address field with 'HNO-111,KDP,AP,INDIA,560037' on textarea[ng-model='Adress']
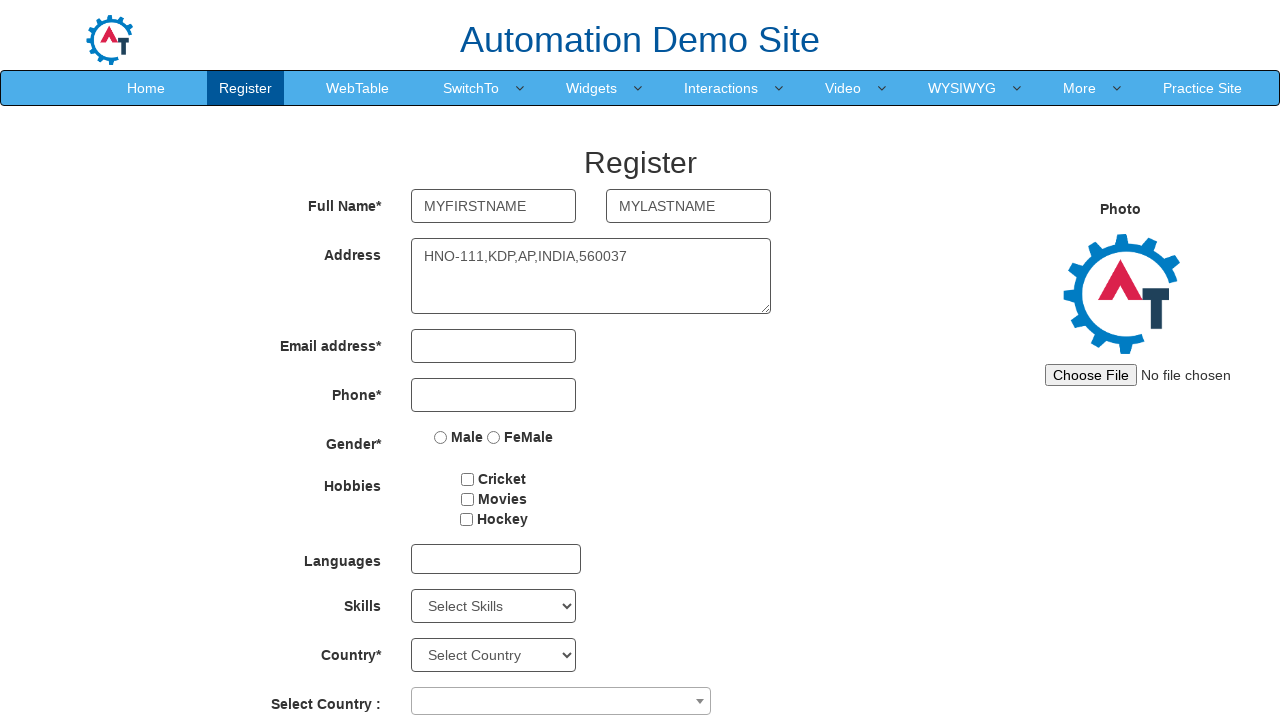

Cleared the address field on textarea[ng-model='Adress']
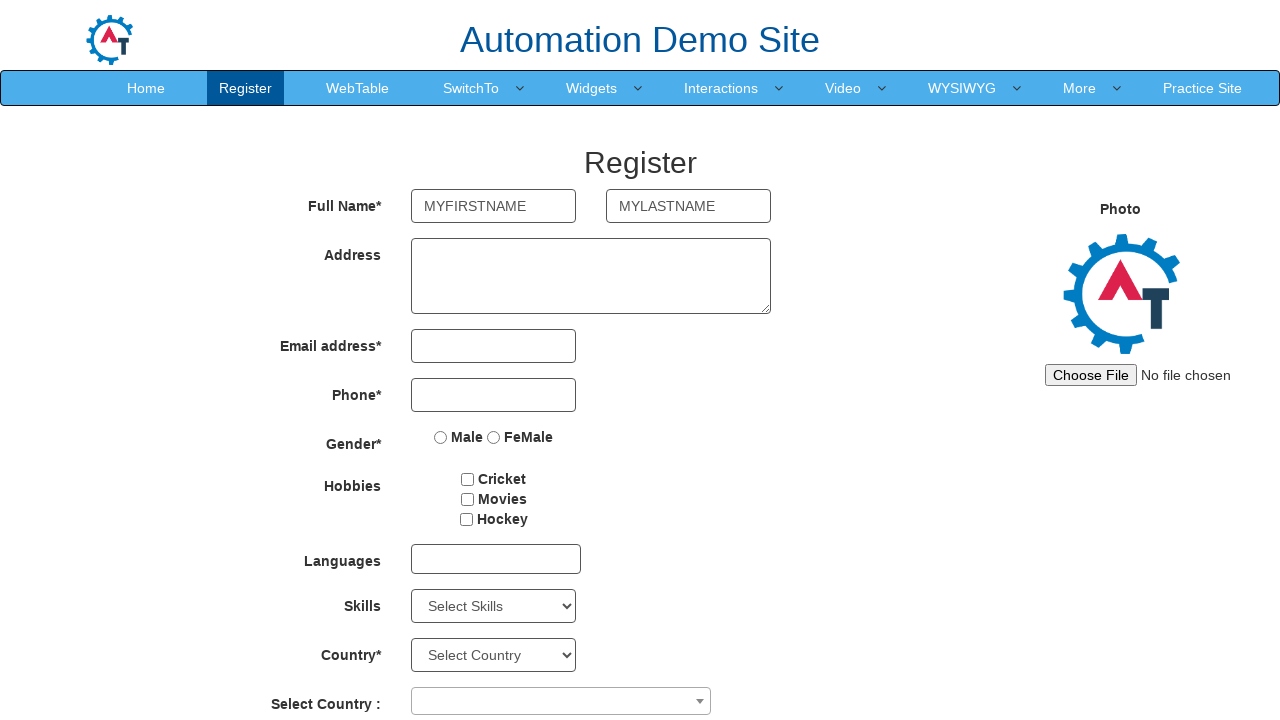

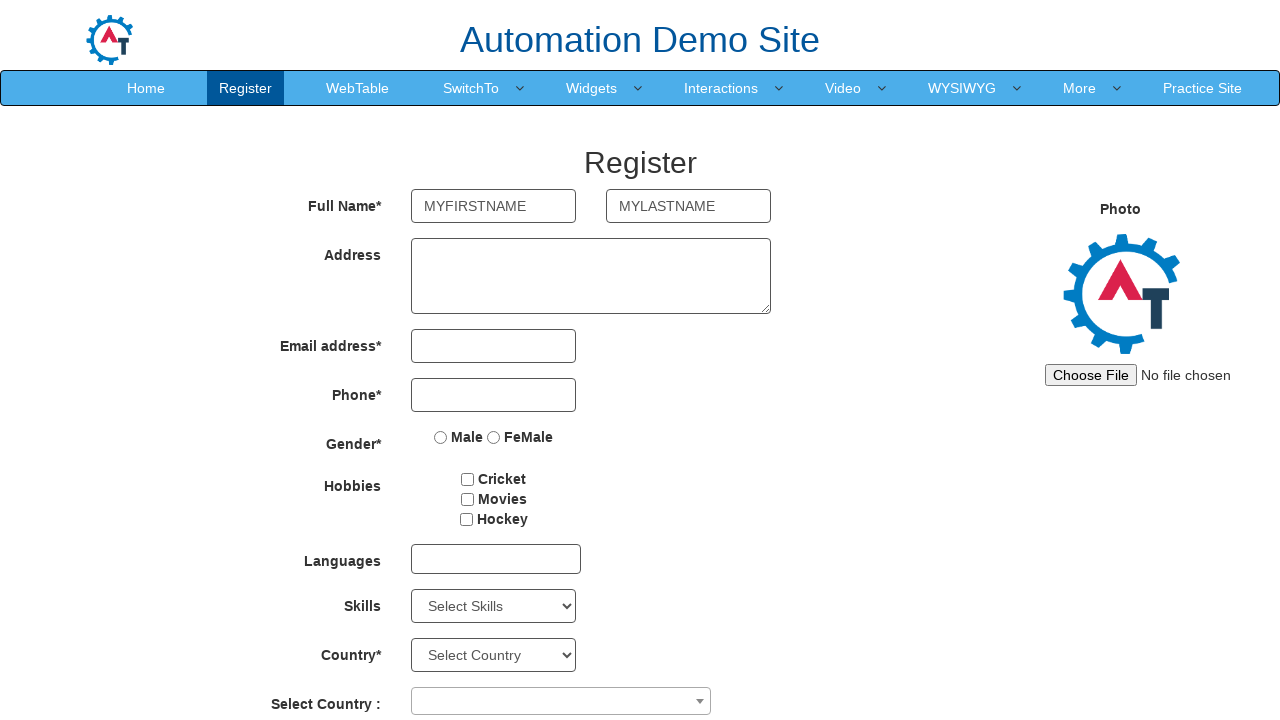